Tests dynamic loading where the element is rendered after a loading bar completes. Clicks a start button and waits for the finish text to appear.

Starting URL: http://the-internet.herokuapp.com/dynamic_loading/2

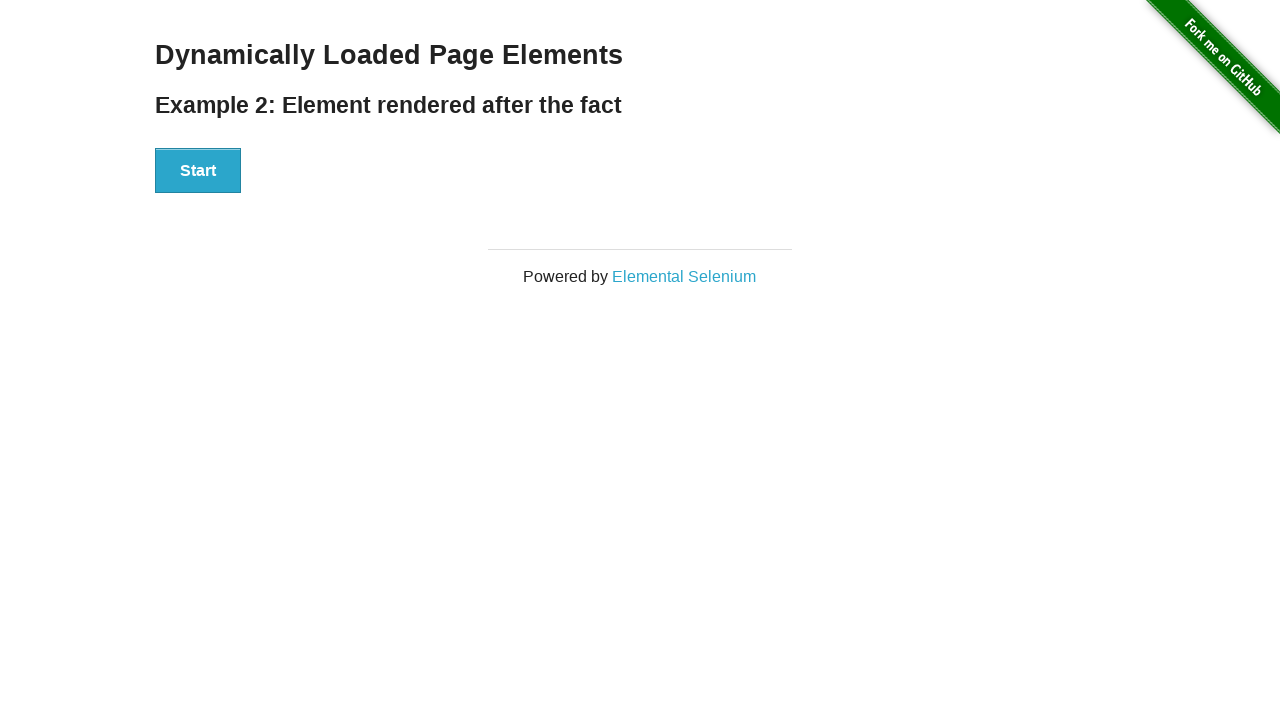

Clicked the Start button to initiate dynamic loading at (198, 171) on #start button
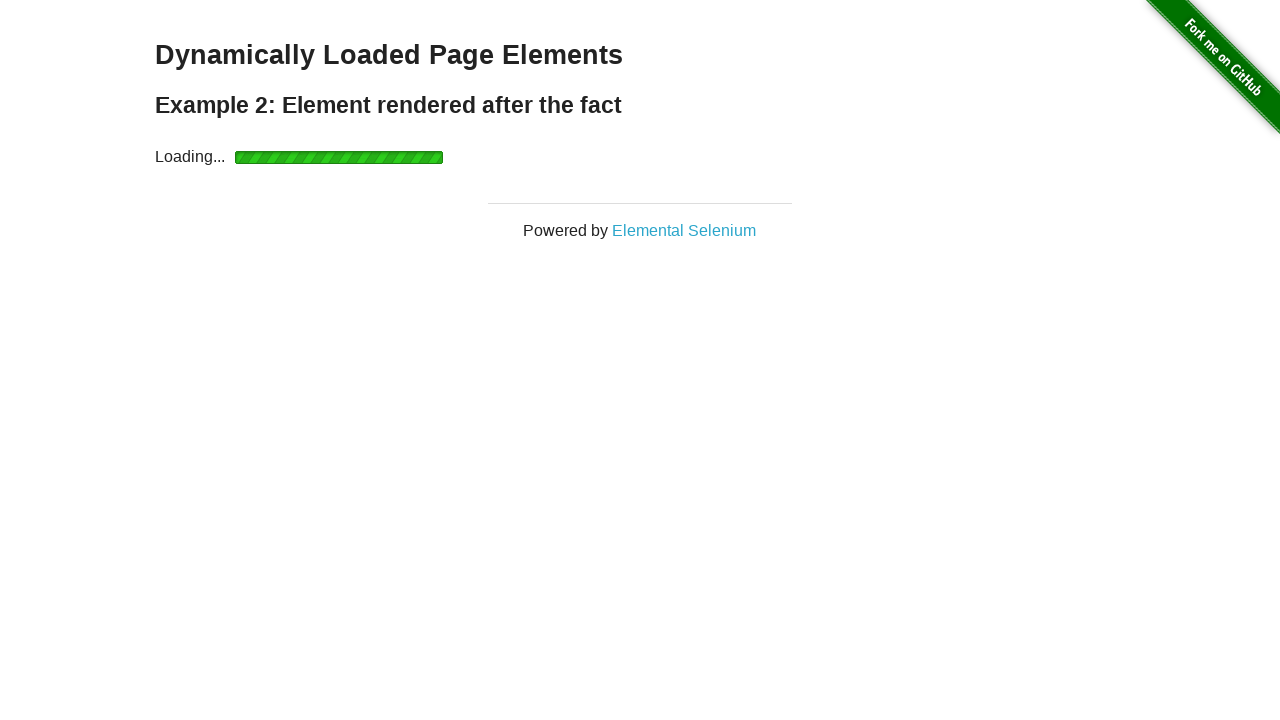

Loading bar completed and finish element became visible
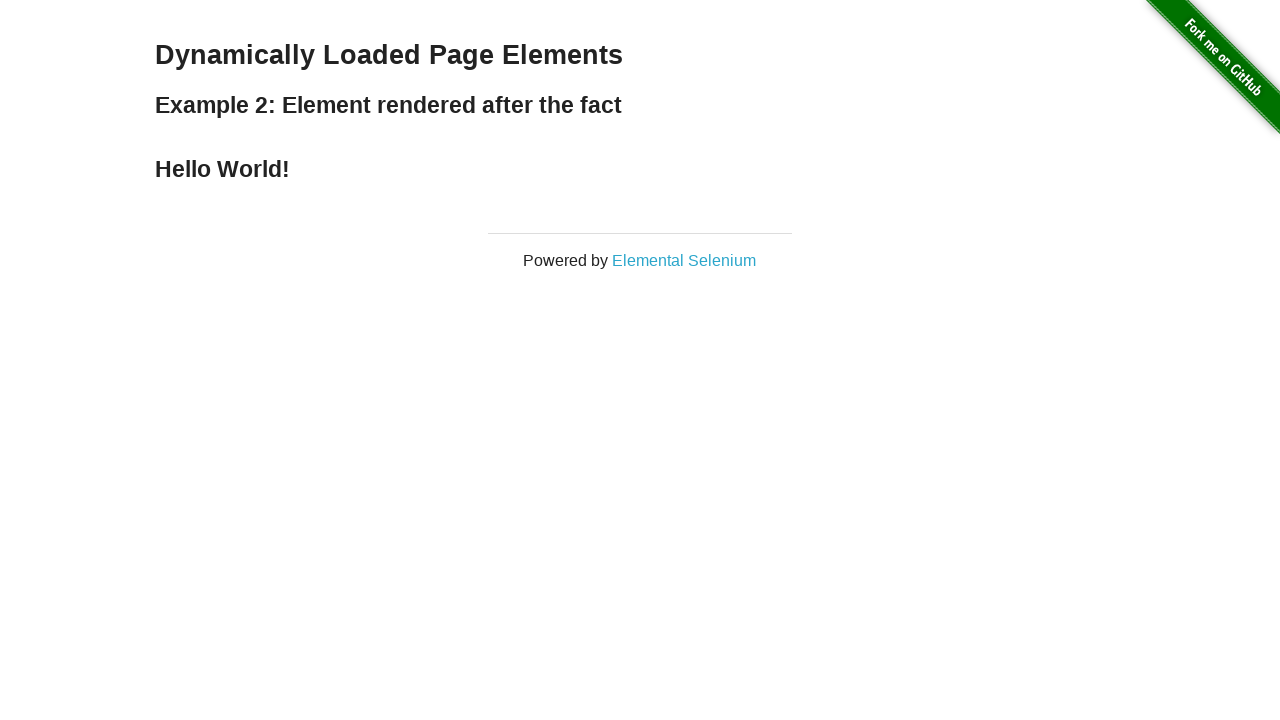

Verified that finish element contains 'Hello World!' text
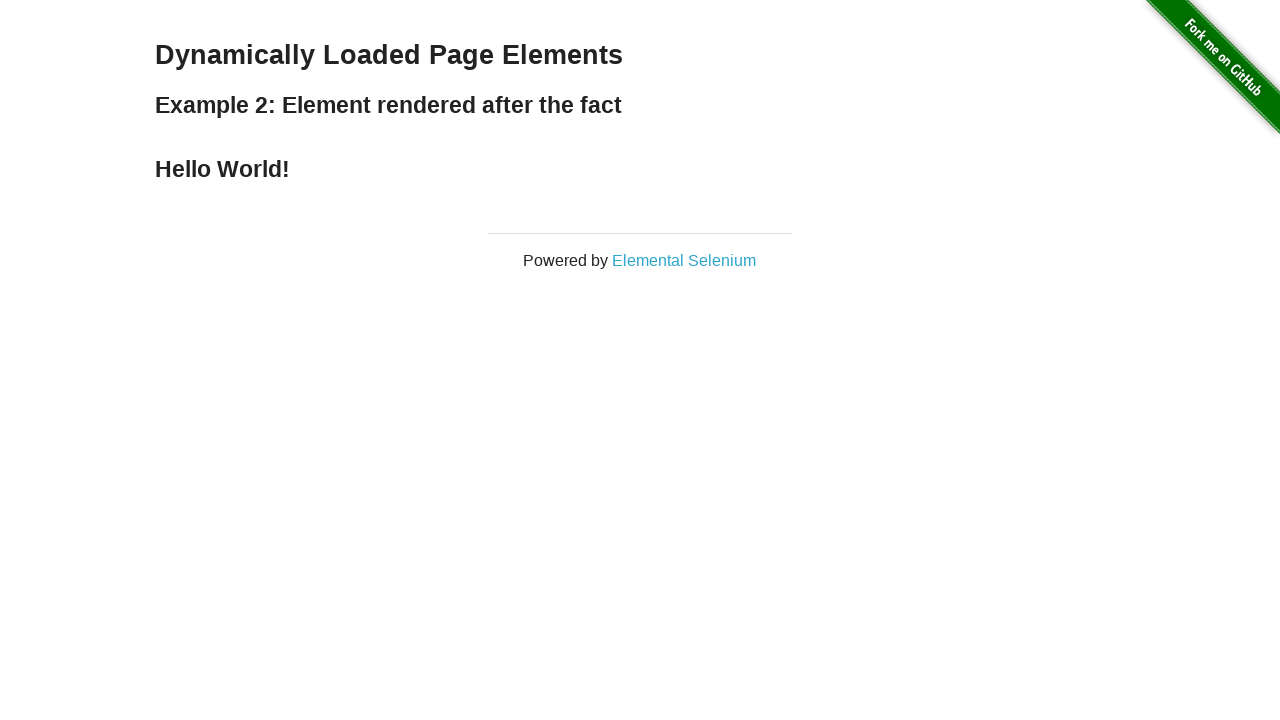

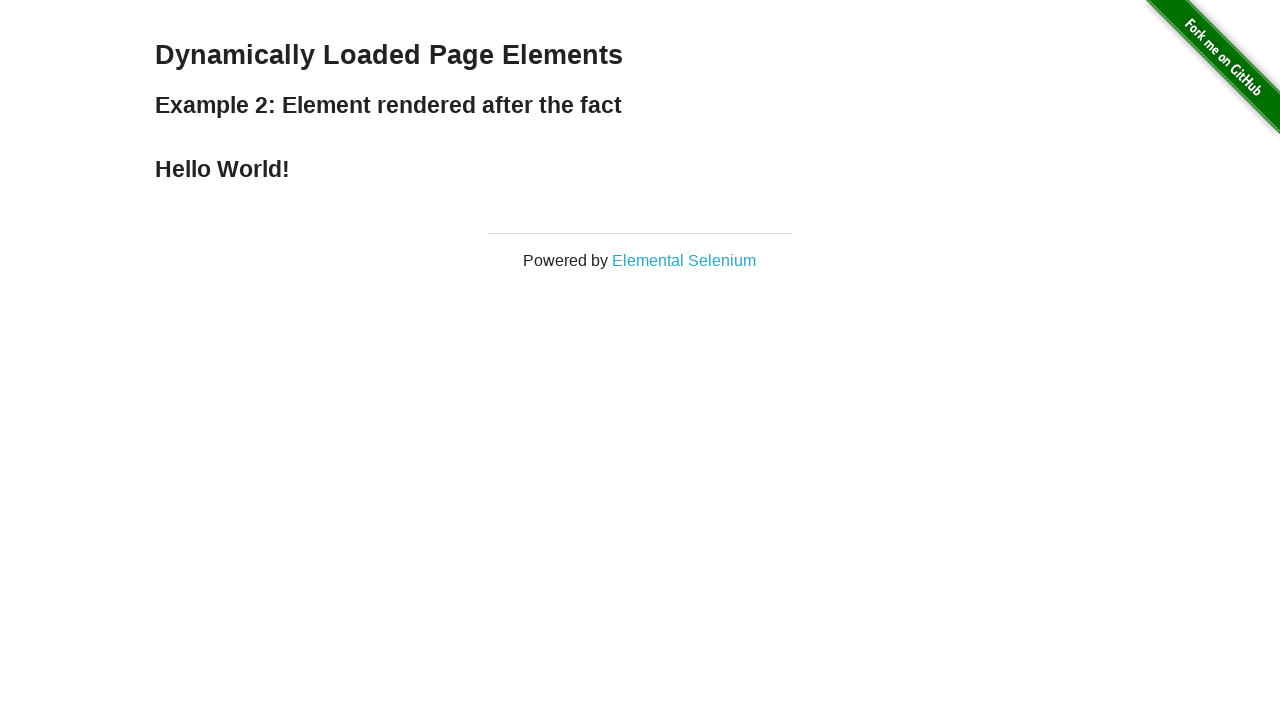